Tests the hospital search functionality on the German Federal Hospital Atlas by clicking the free search button and waiting for search results to load

Starting URL: https://bundes-klinik-atlas.de/krankenhaussuche/?searchtype=free-search

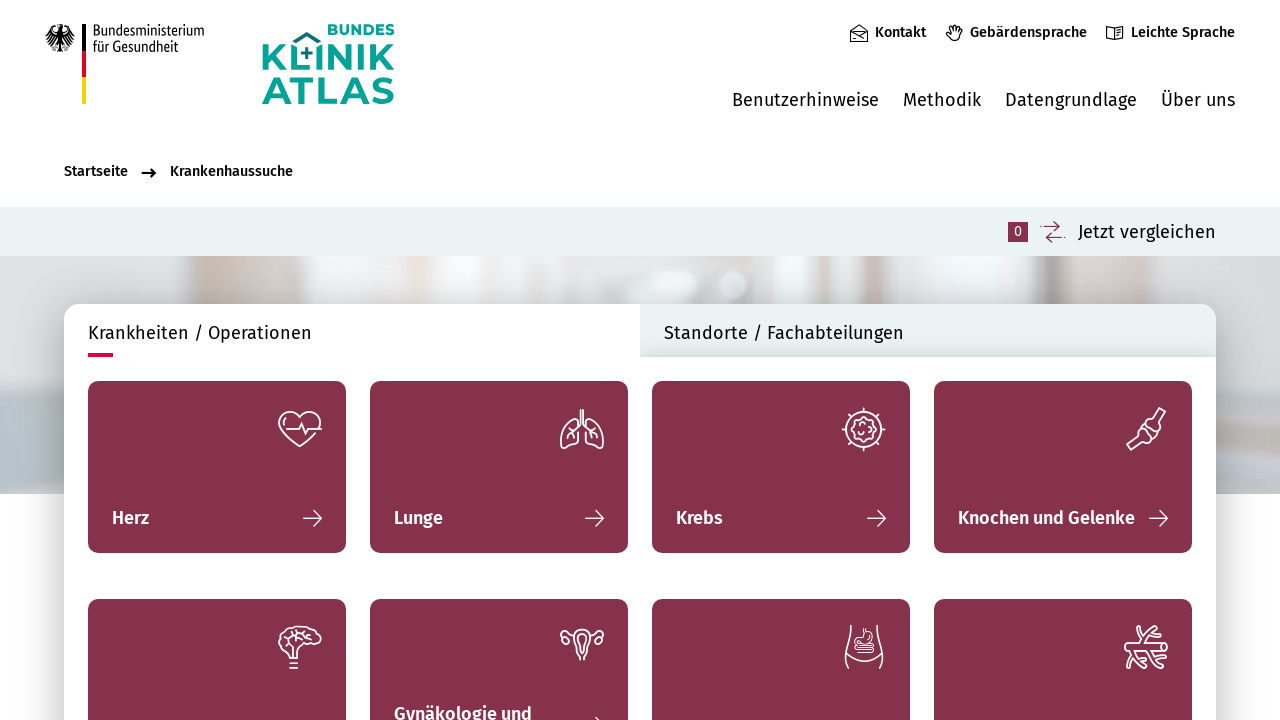

Clicked the free search button at (928, 330) on #free-search
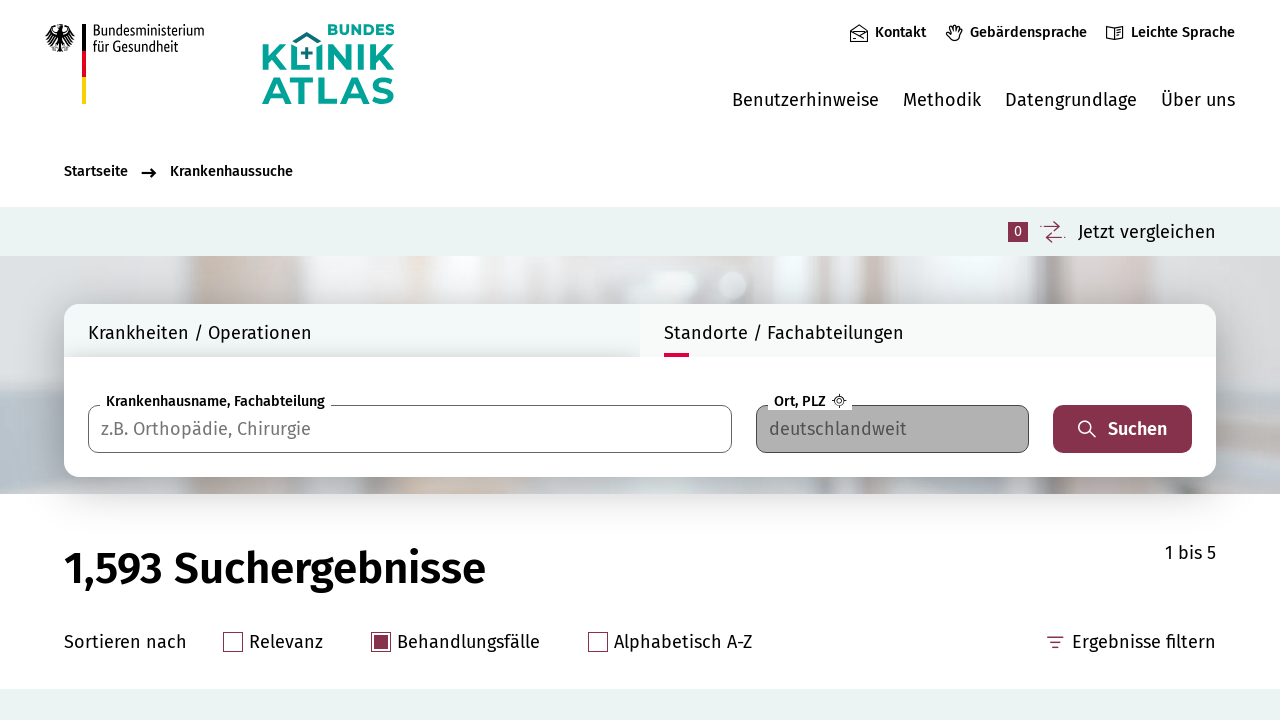

Hospital search results loaded successfully
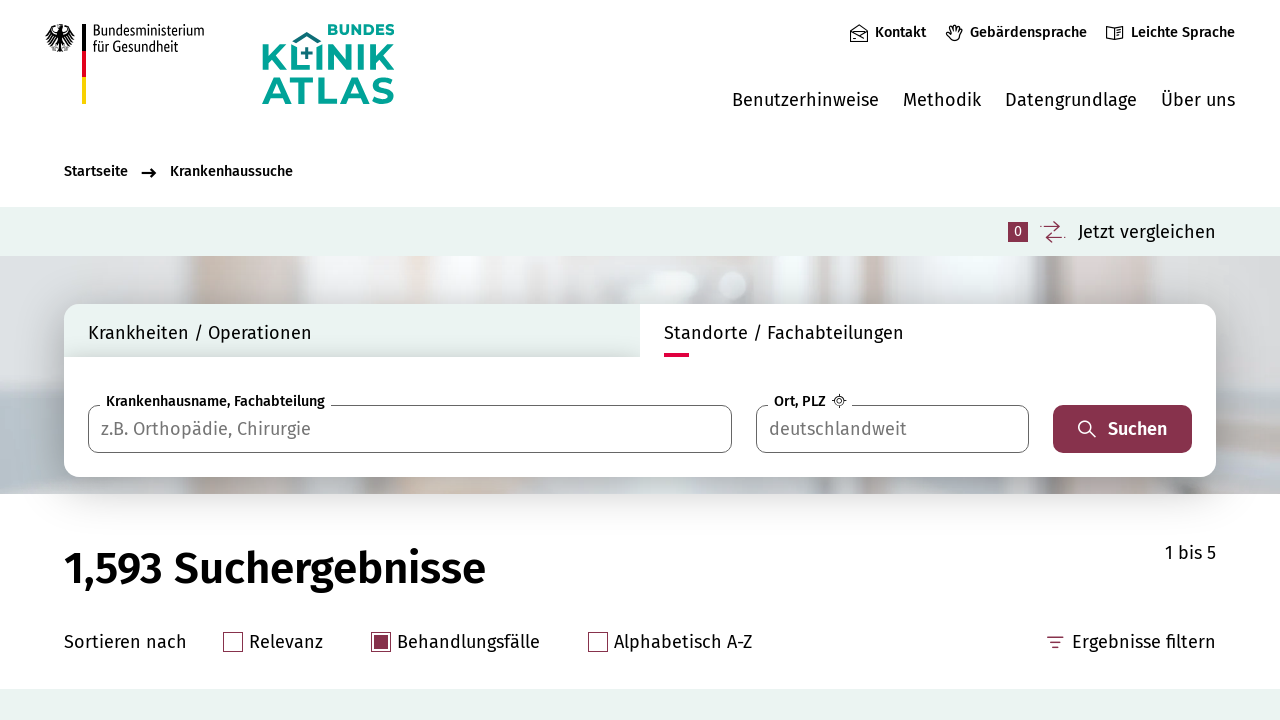

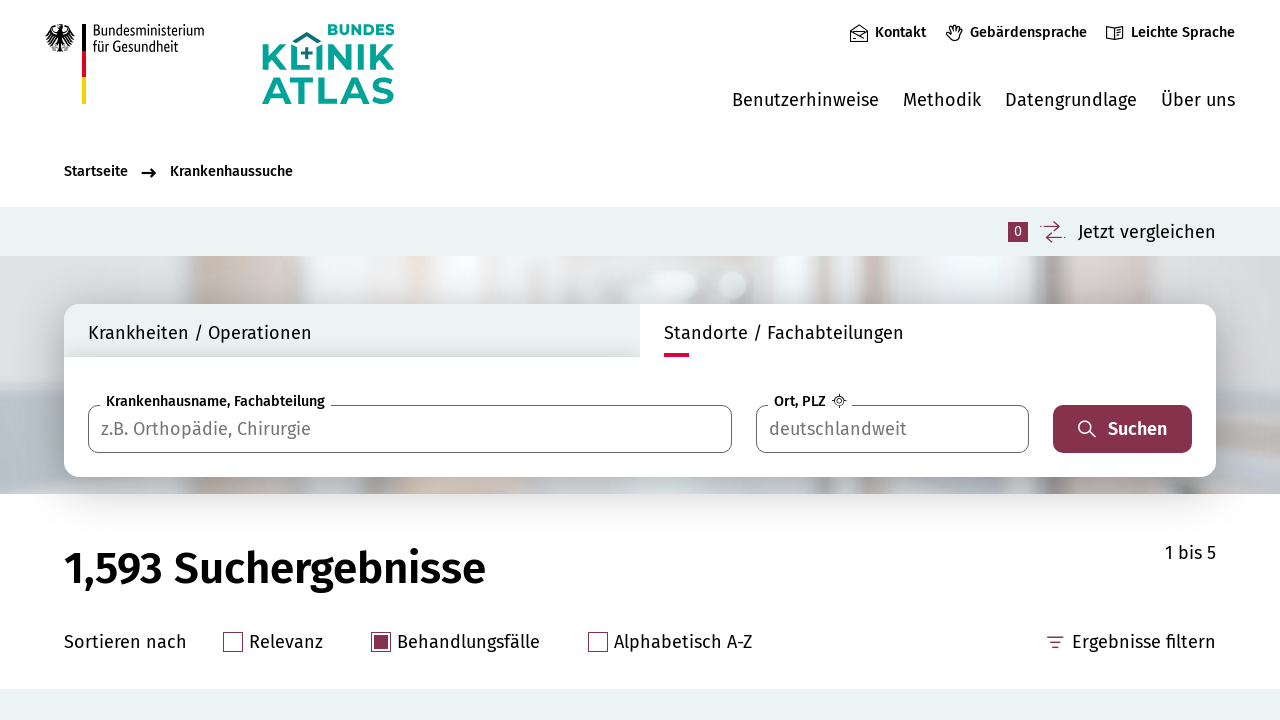